Tests tooltip functionality by hovering over an input field and verifying the tooltip text appears

Starting URL: https://automationfc.github.io/jquery-tooltip/

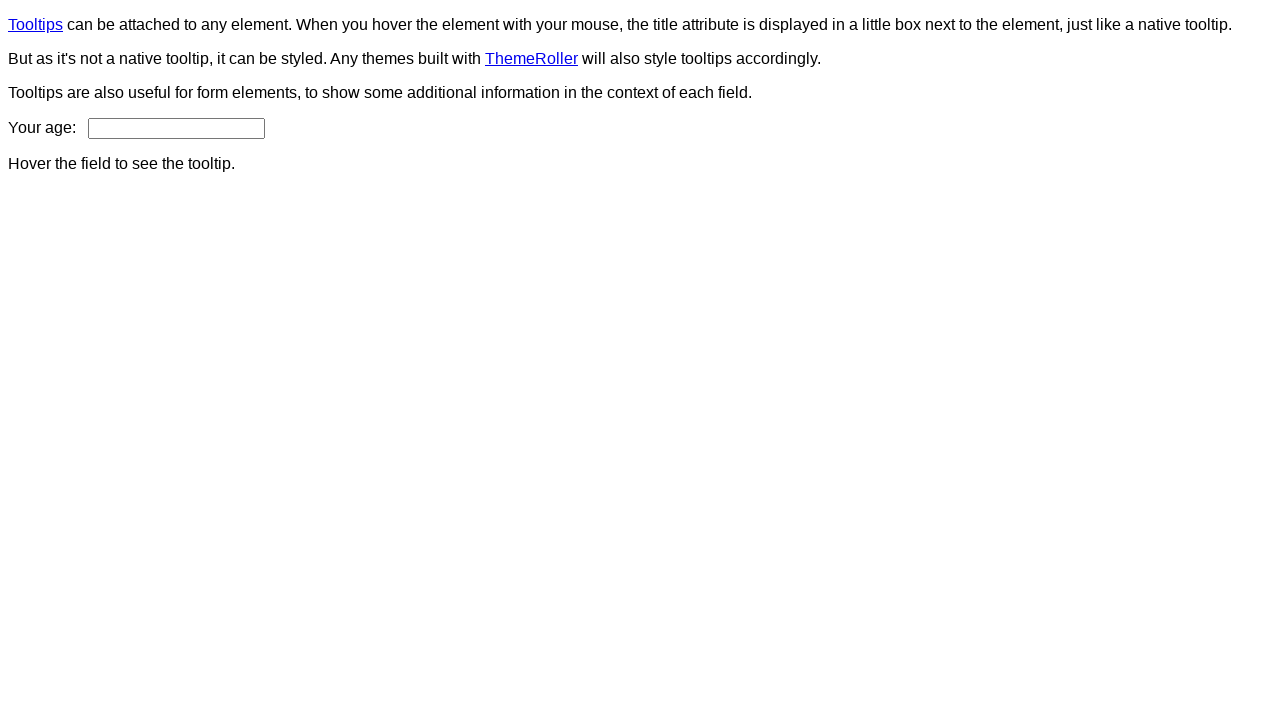

Navigated to jQuery tooltip test page
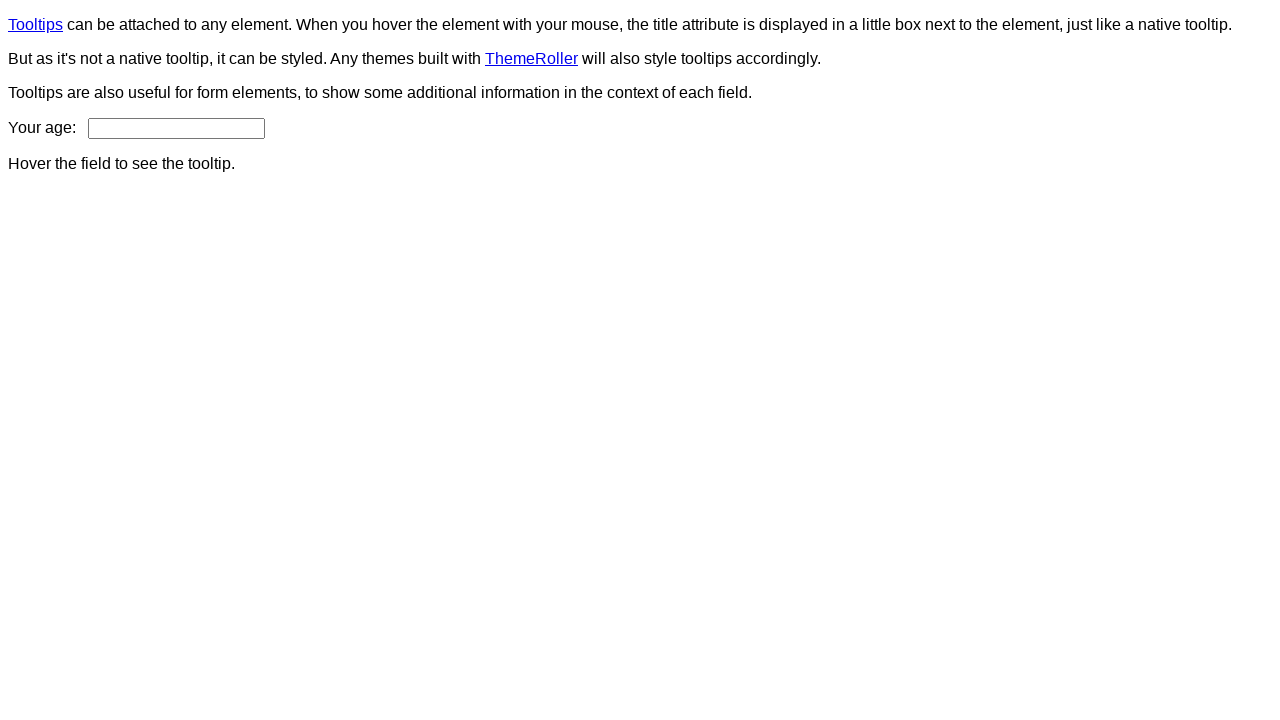

Hovered over age input field to trigger tooltip at (176, 128) on input#age
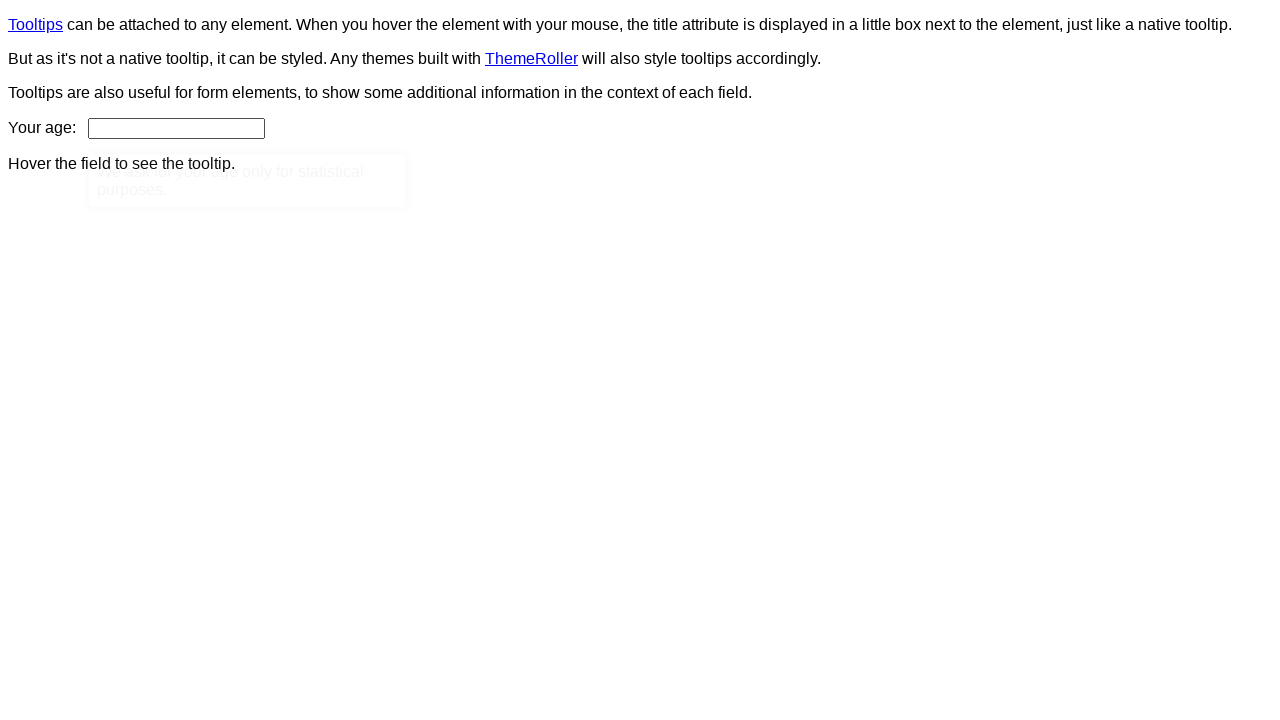

Tooltip element appeared on page
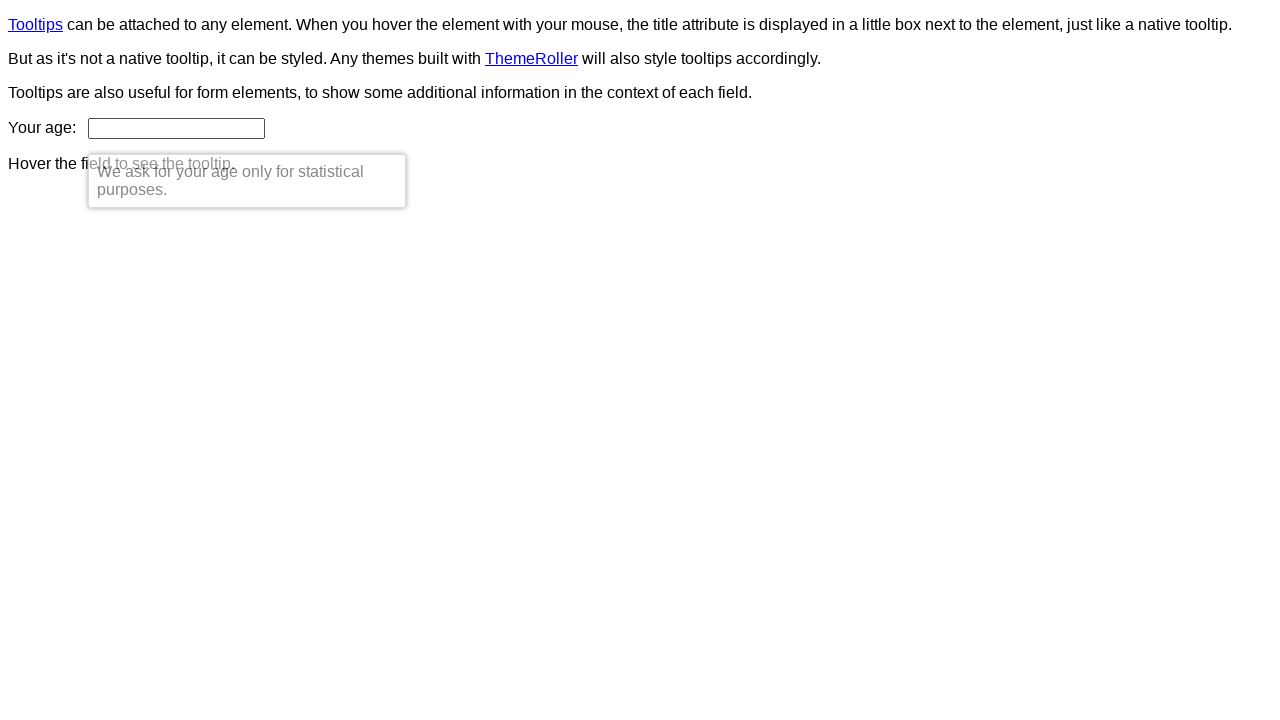

Retrieved tooltip text content
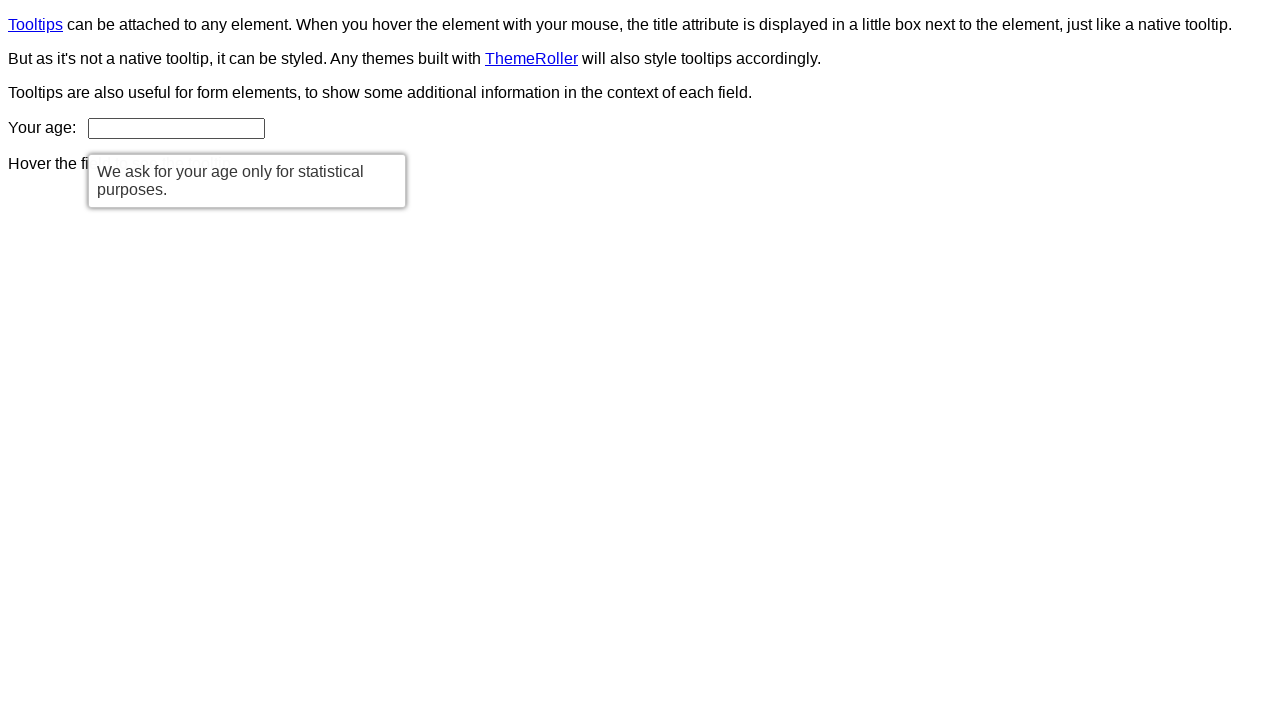

Verified tooltip text matches expected message: 'We ask for your age only for statistical purposes.'
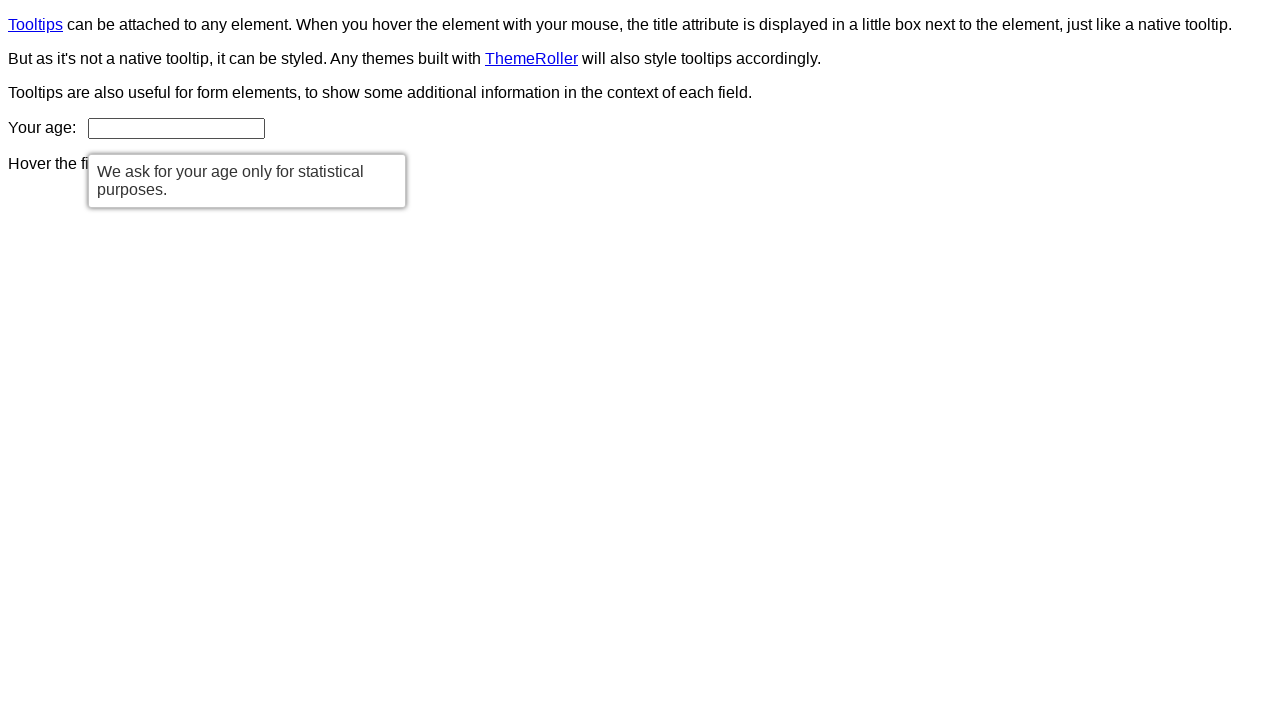

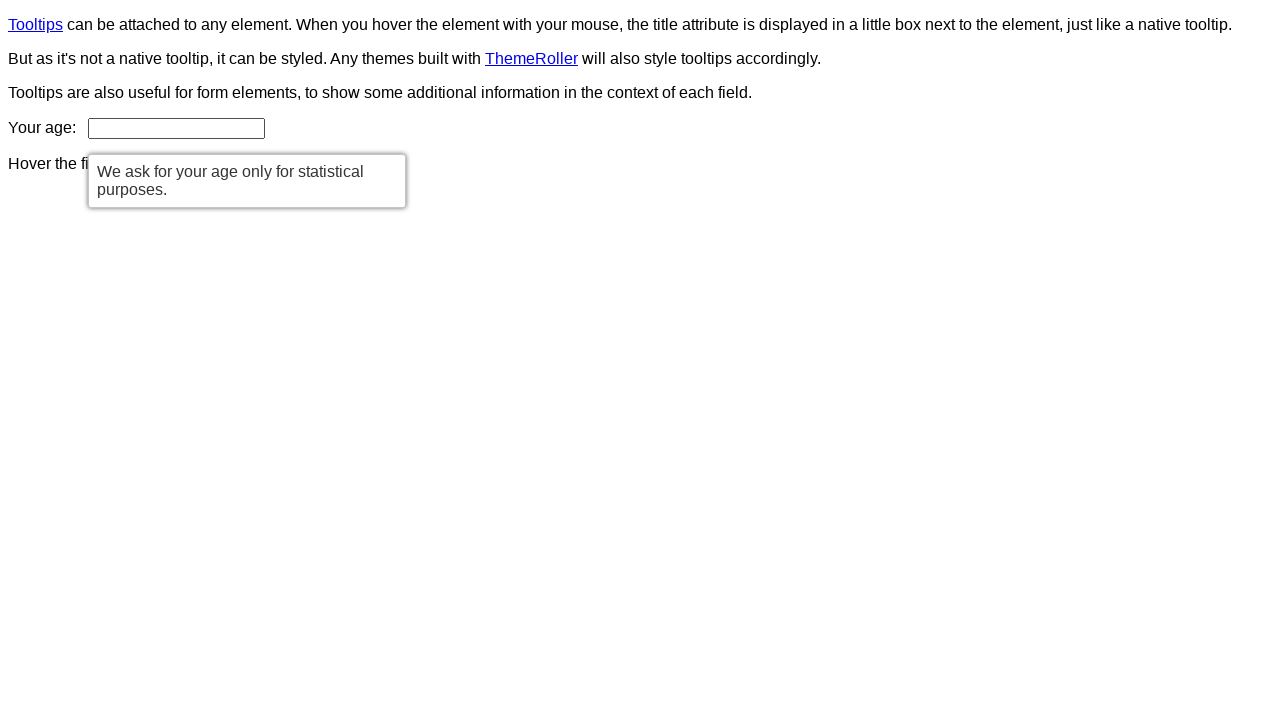